Tests login form validation by clicking the login button without entering any credentials and verifying the error message is displayed

Starting URL: https://www.saucedemo.com/

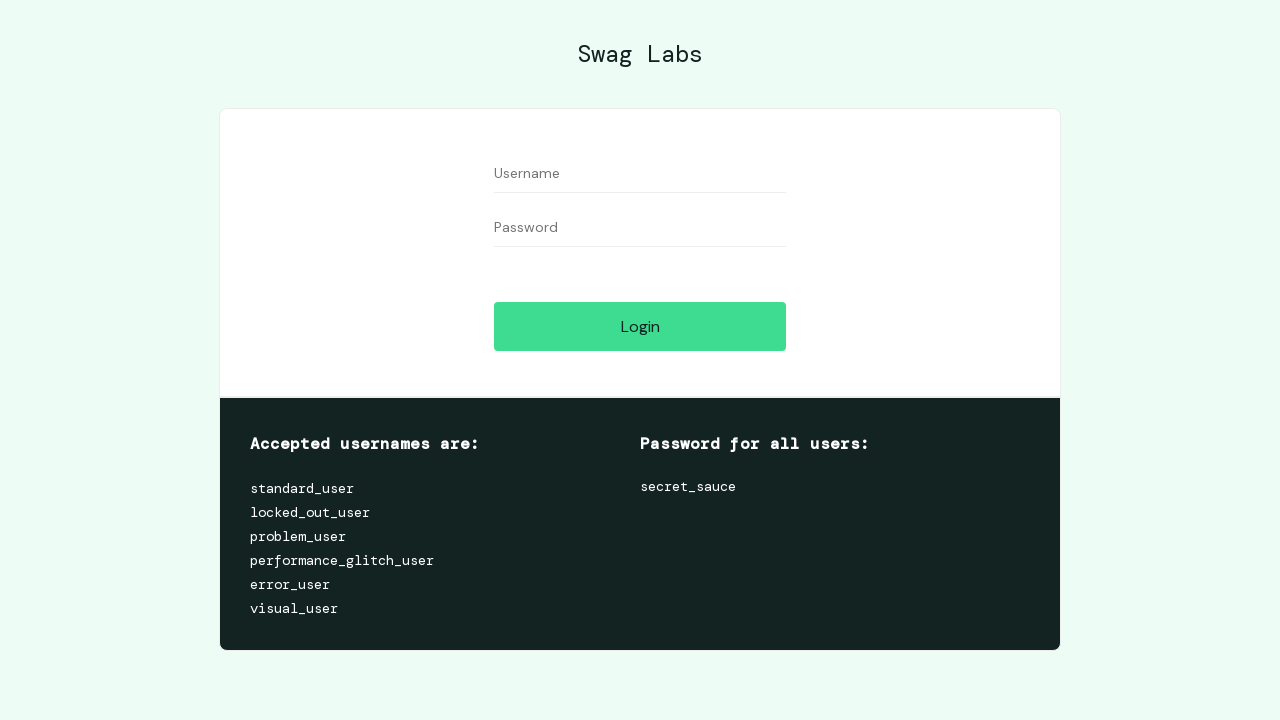

Clicked login button without entering credentials at (640, 326) on #login-button
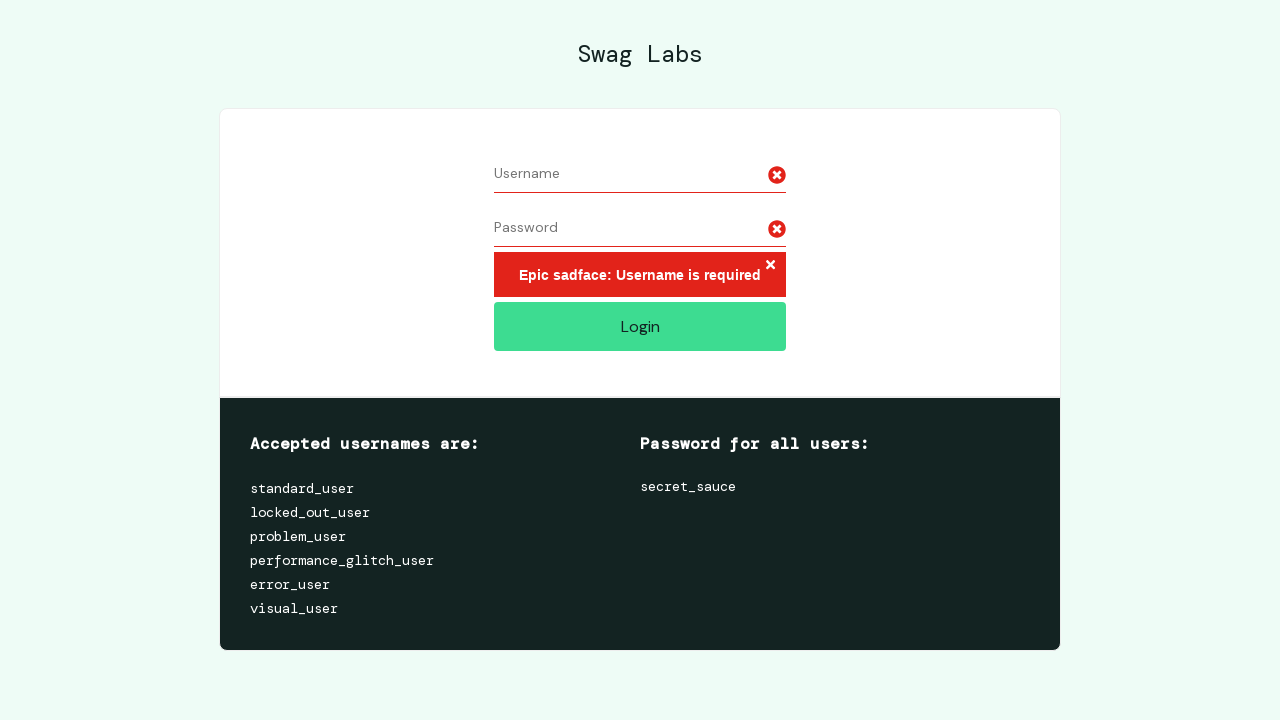

Error message appeared after clicking login without credentials
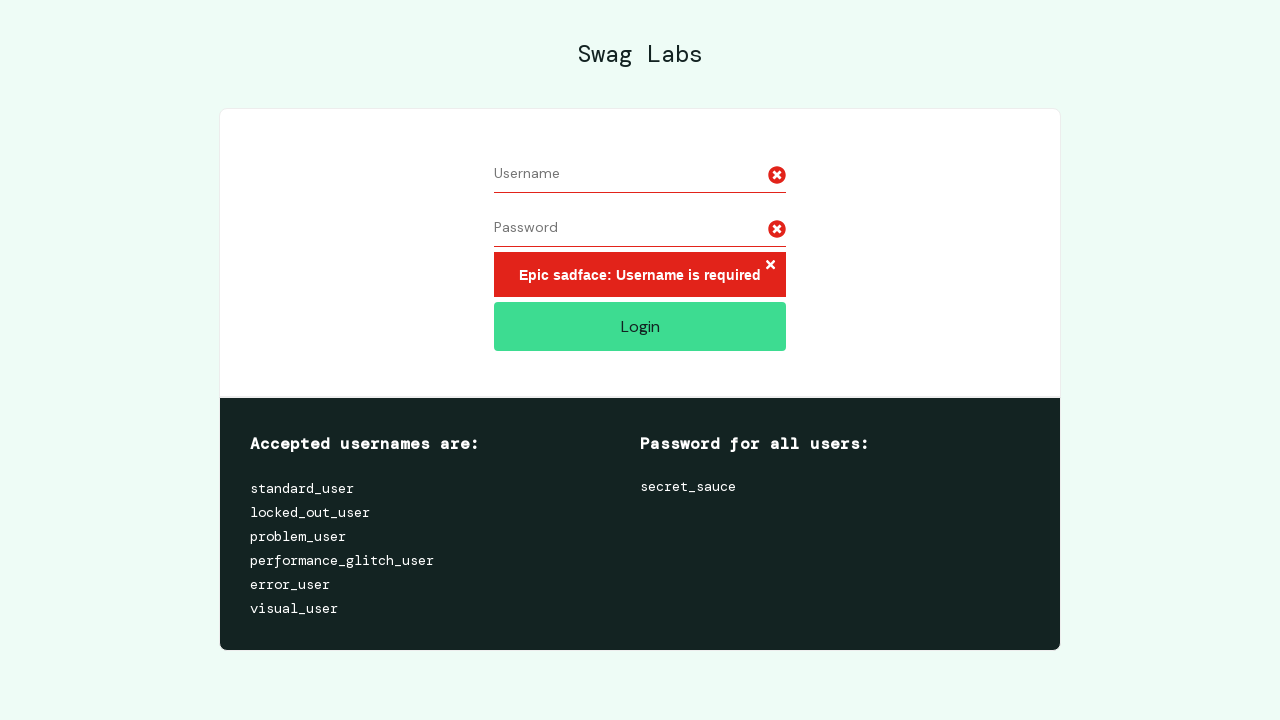

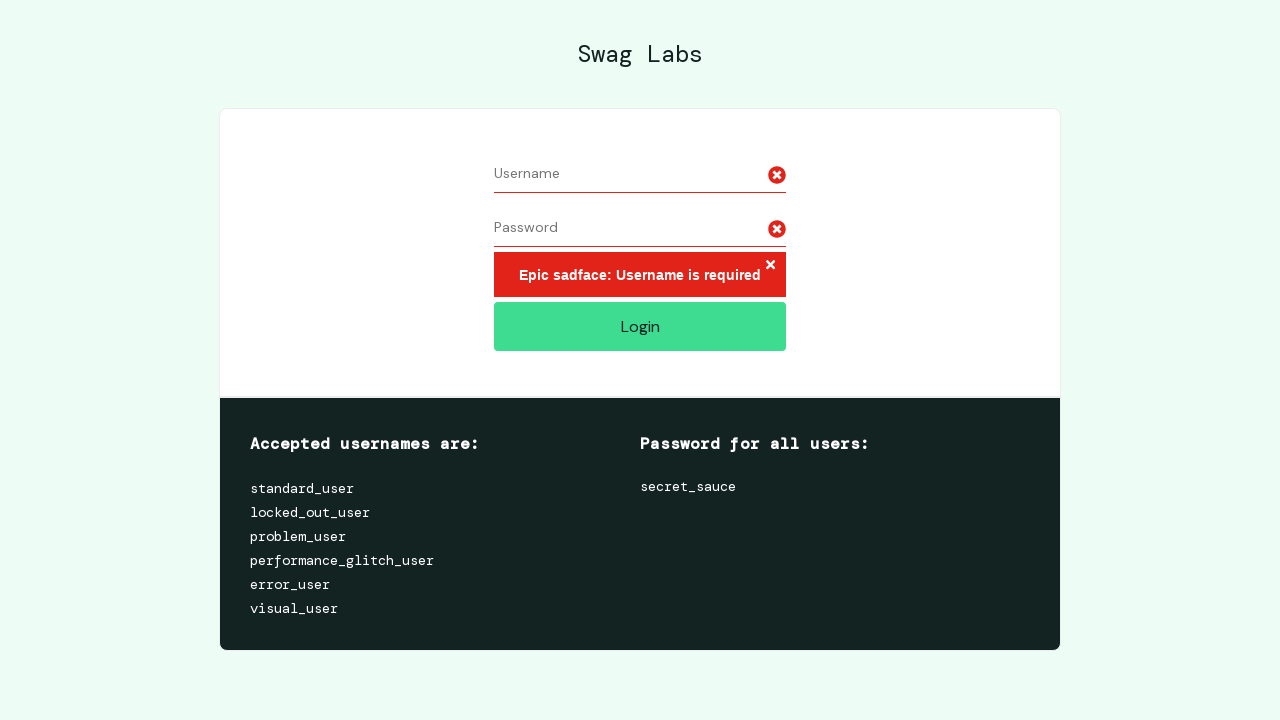